Waits for a price to reach $100, books an item, solves a mathematical problem, and submits the answer

Starting URL: http://suninjuly.github.io/explicit_wait2.html

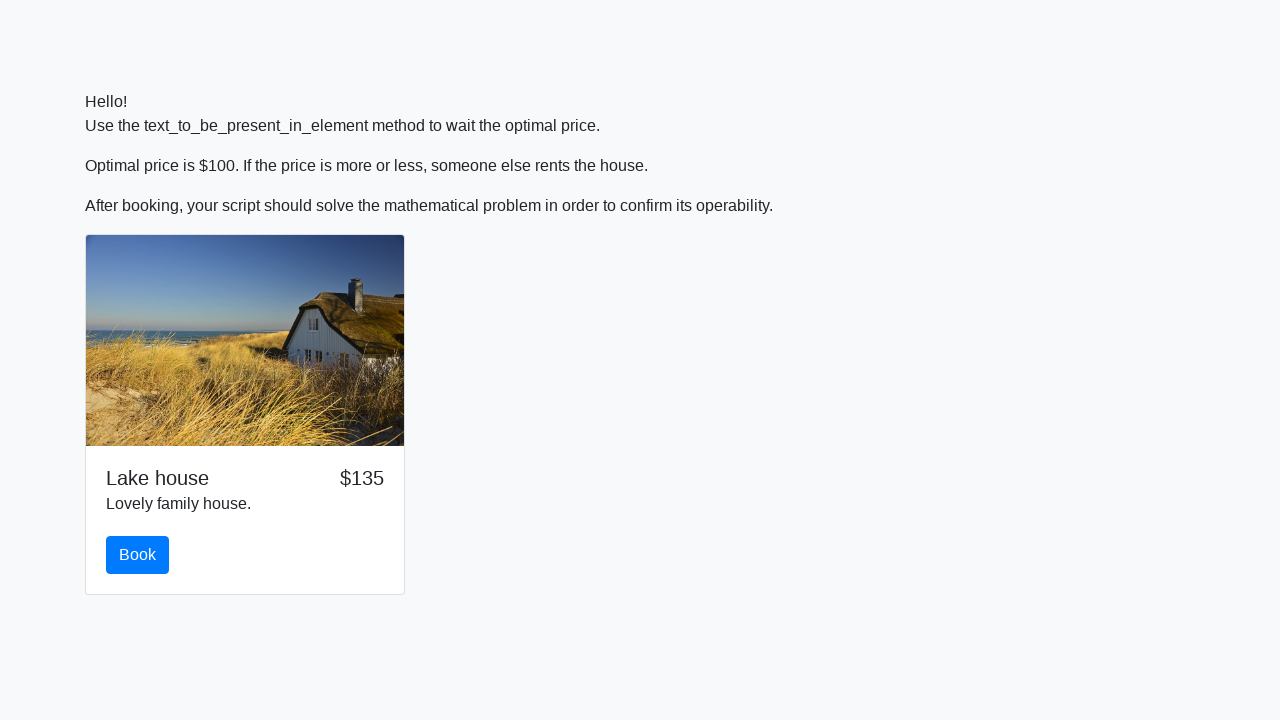

Waited for price to reach $100
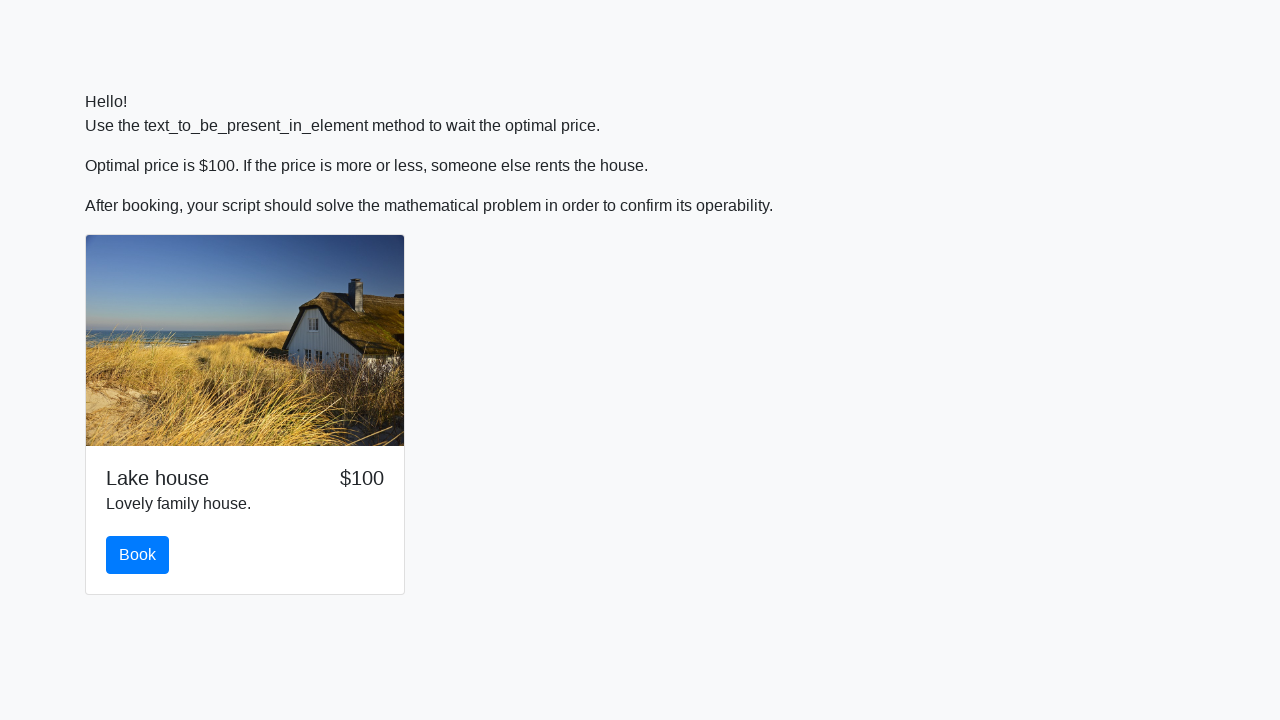

Clicked the 'Book' button at (138, 555) on #book
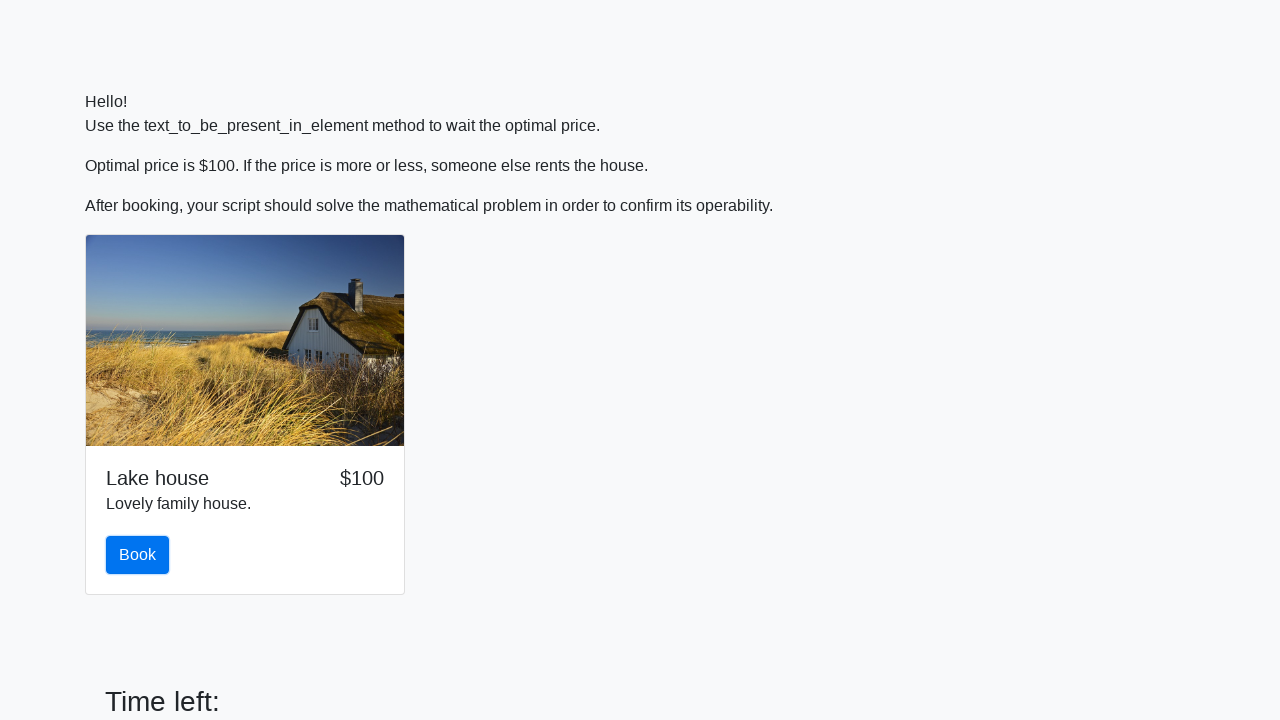

Retrieved input value: 718
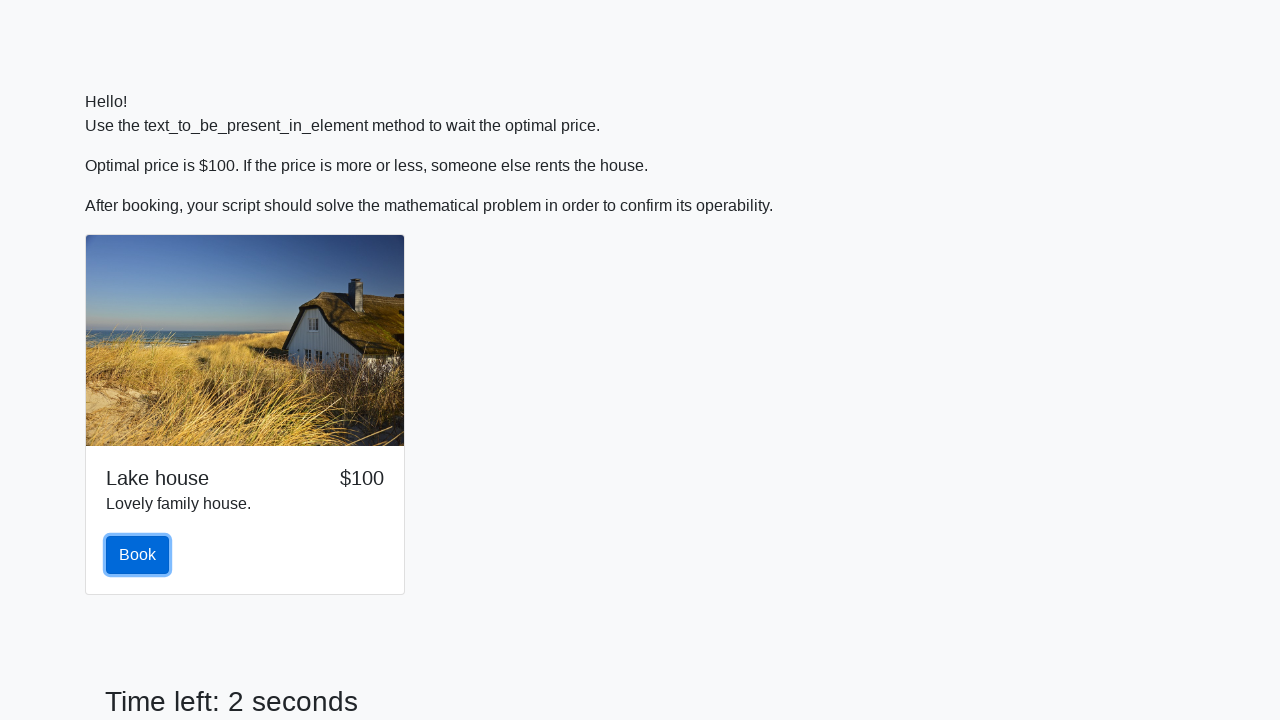

Calculated mathematical answer: 2.4741989997857234
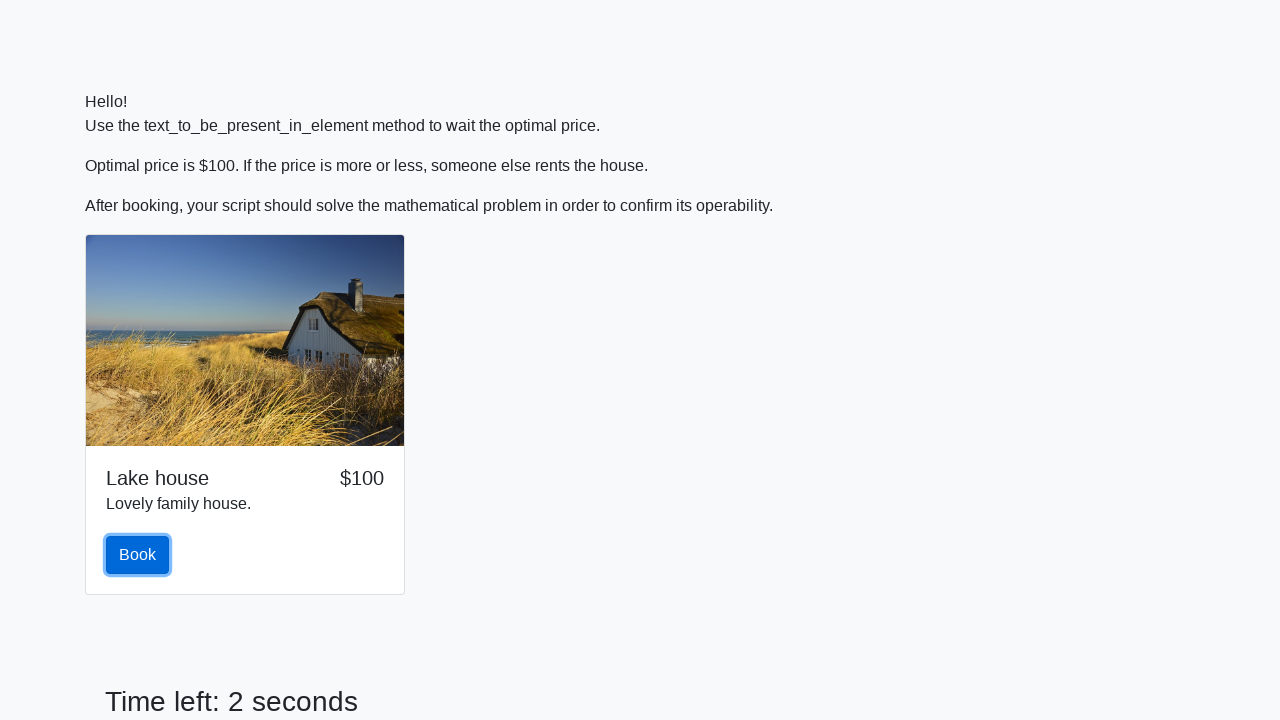

Filled answer field with calculated value on #answer
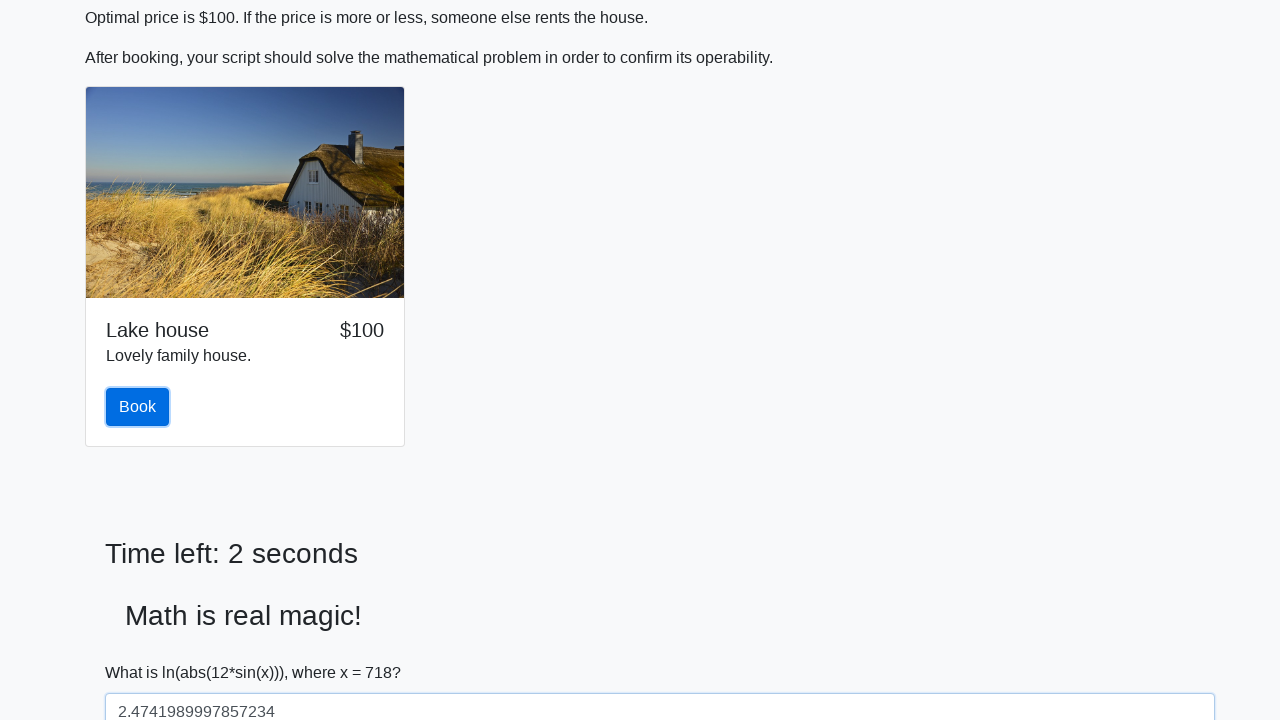

Clicked the 'Submit' button to submit answer at (143, 651) on #solve
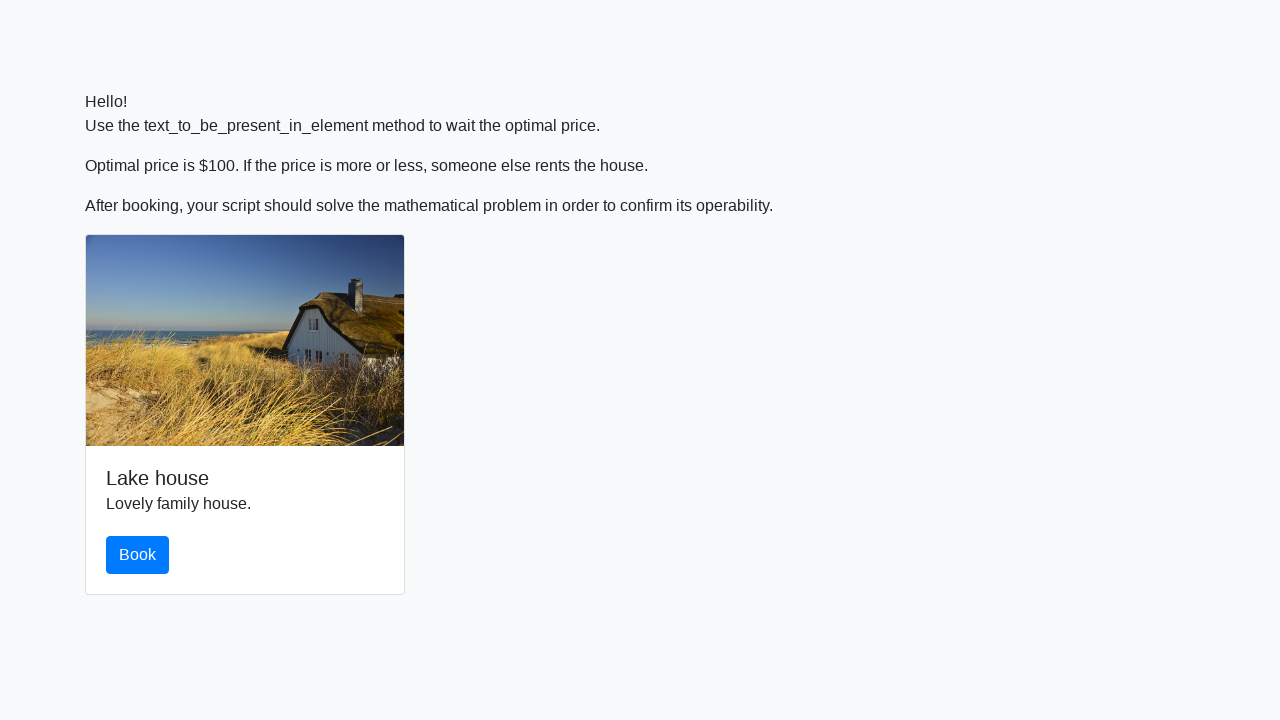

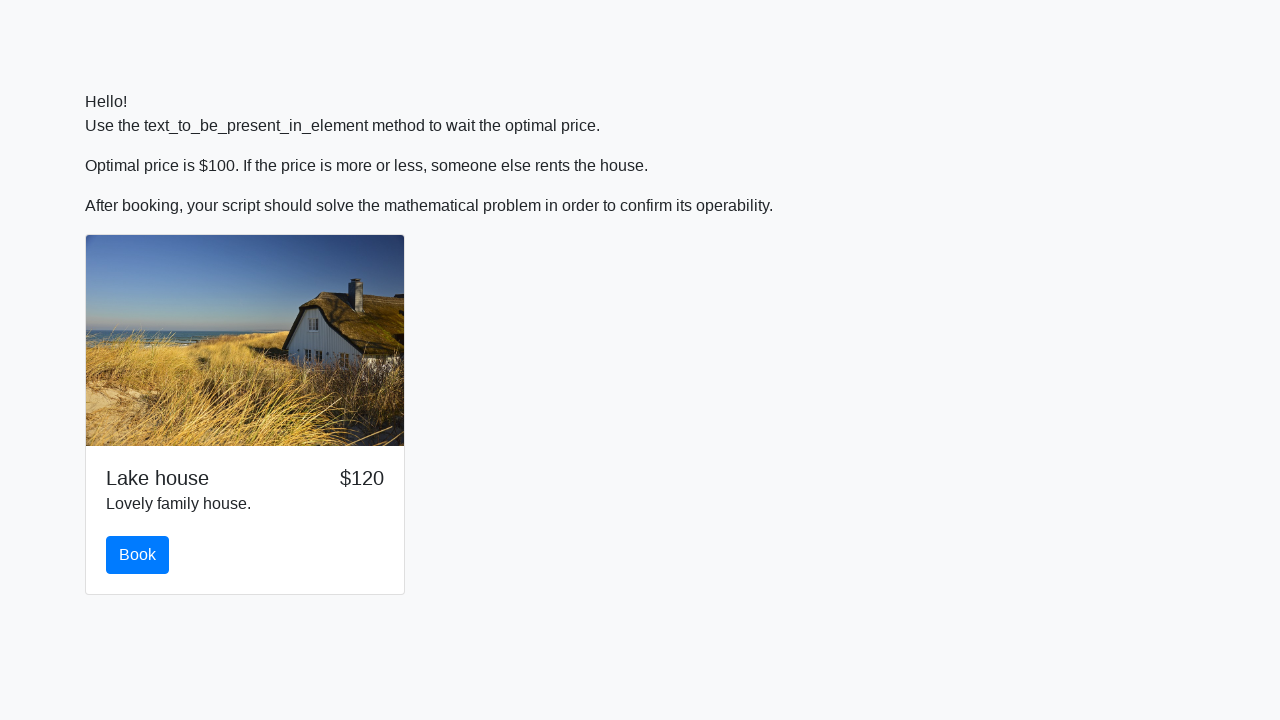